Tests static dropdown selection functionality by selecting currency options using different methods (by index, value, and visible text)

Starting URL: https://rahulshettyacademy.com/dropdownsPractise/

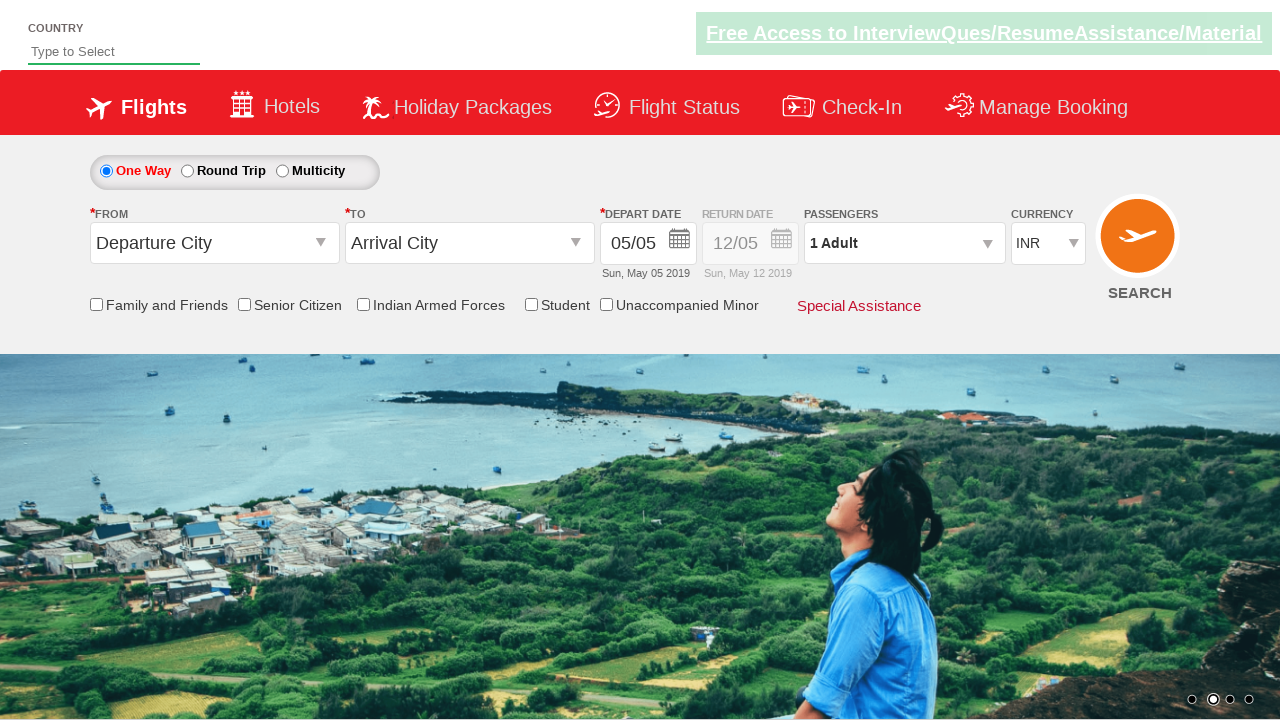

Navigated to dropdown practice page
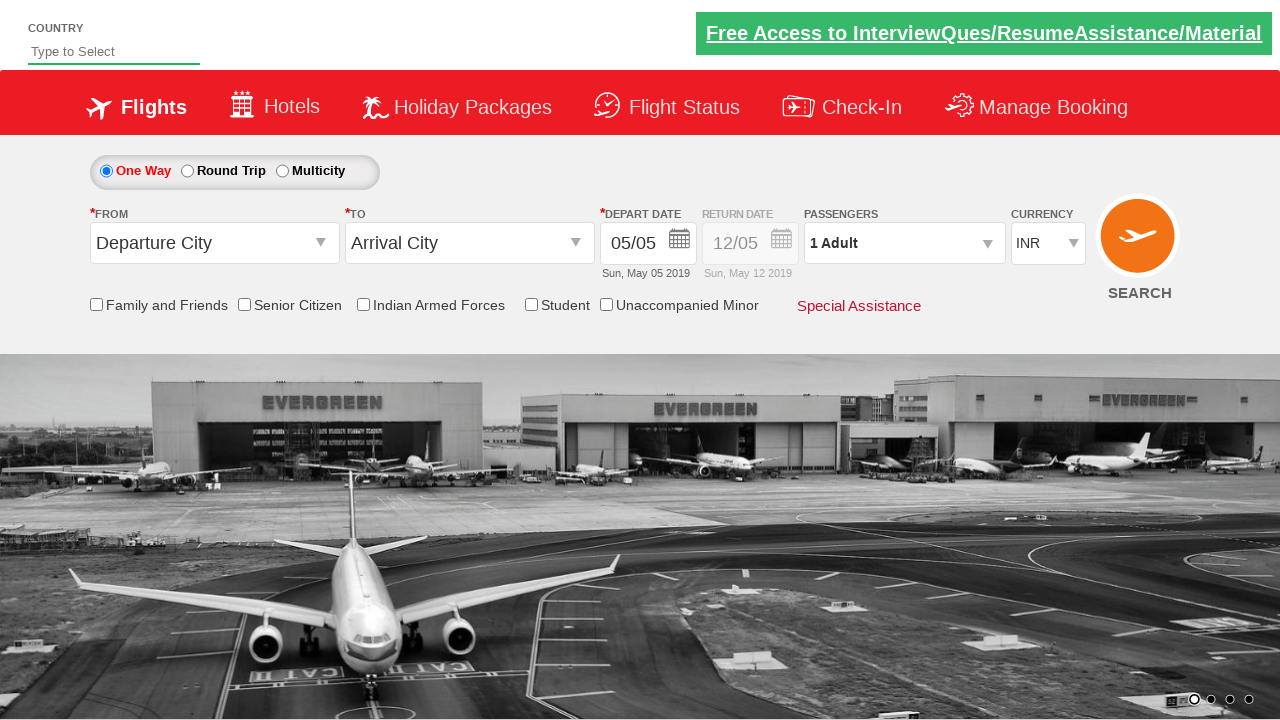

Selected currency dropdown option by index 1 (INR) on #ctl00_mainContent_DropDownListCurrency
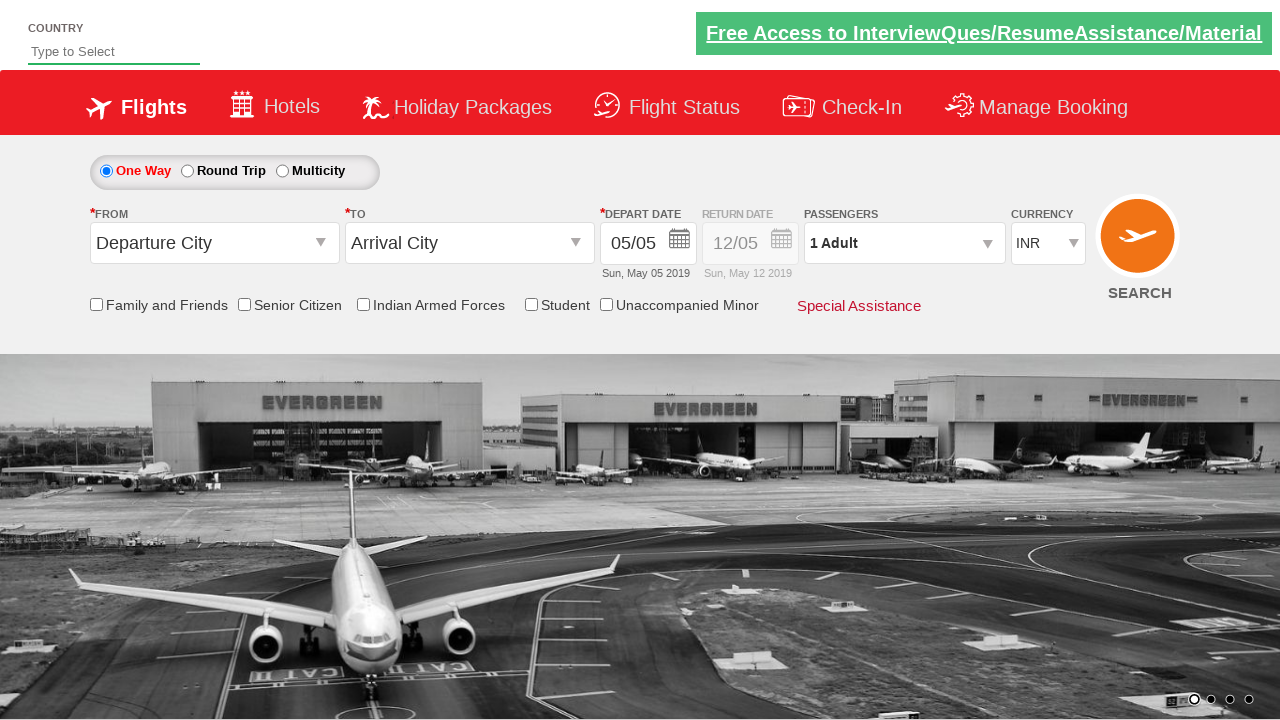

Selected currency dropdown option by value (AED) on #ctl00_mainContent_DropDownListCurrency
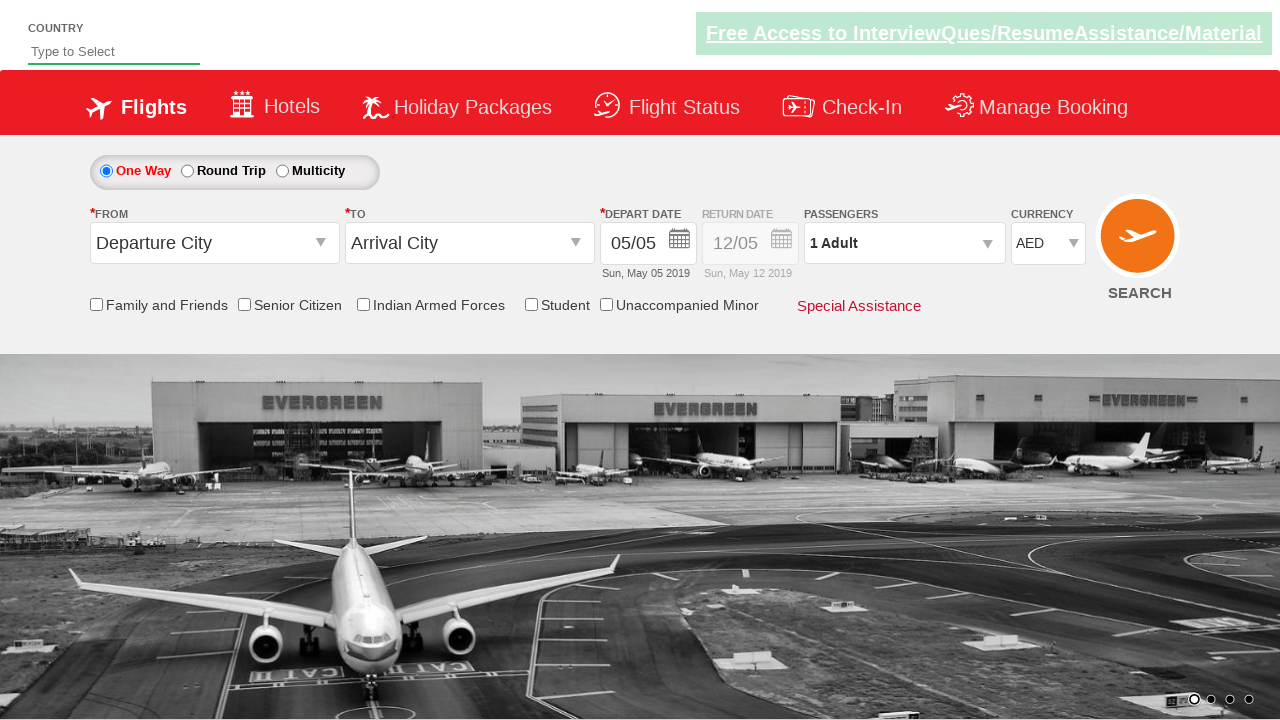

Selected currency dropdown option by visible text (USD) on #ctl00_mainContent_DropDownListCurrency
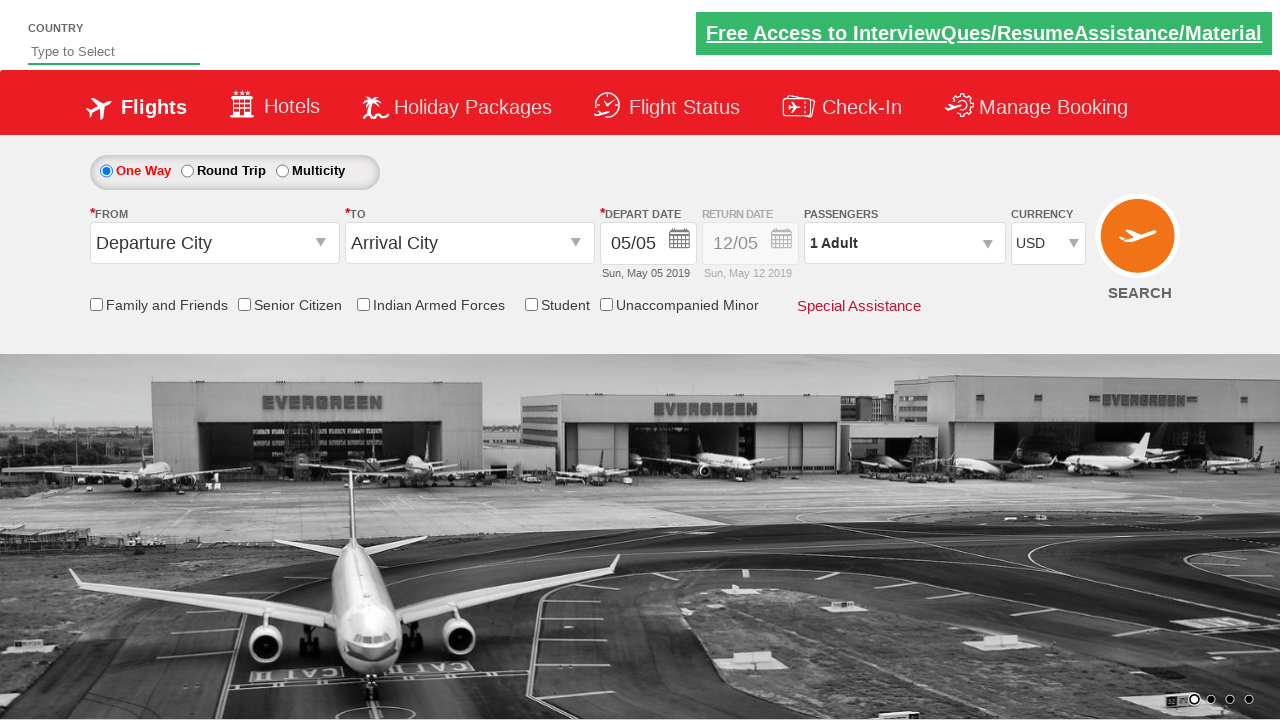

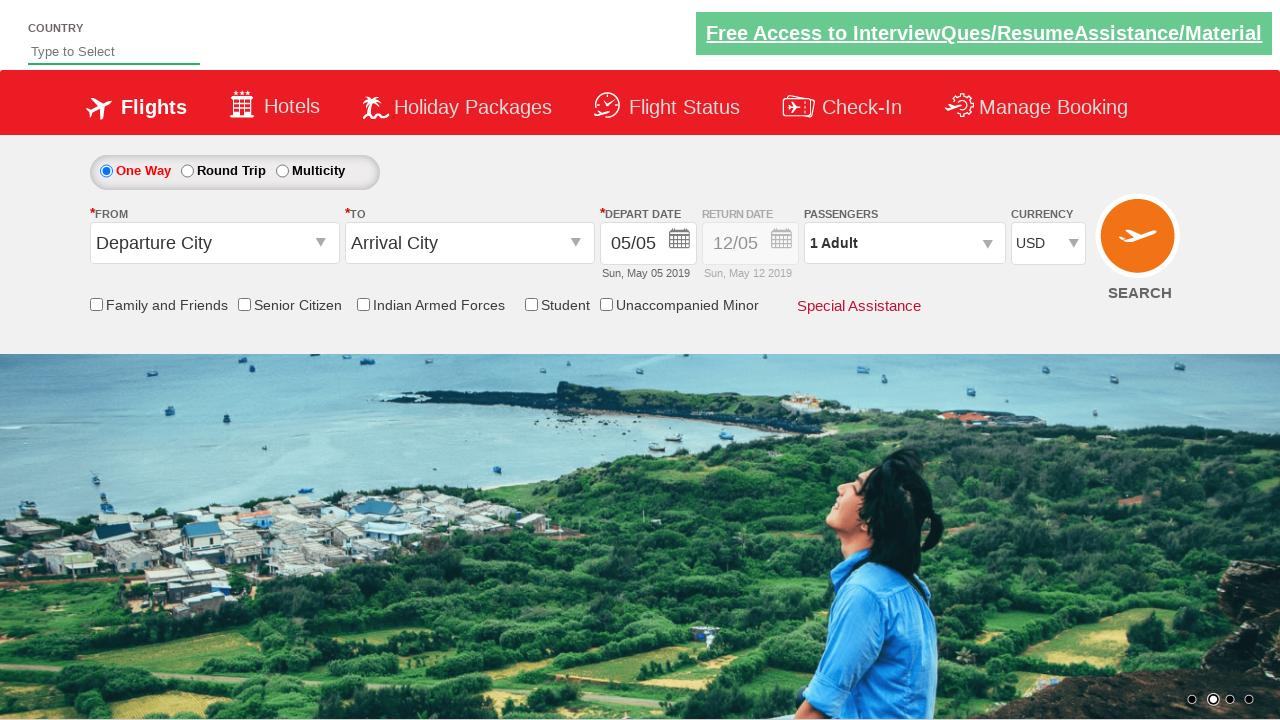